Tests the Ajio e-commerce site by searching for "bags", then applying filters for Men and Men - Fashion Bags categories, and waiting for product results to load.

Starting URL: https://www.ajio.com/

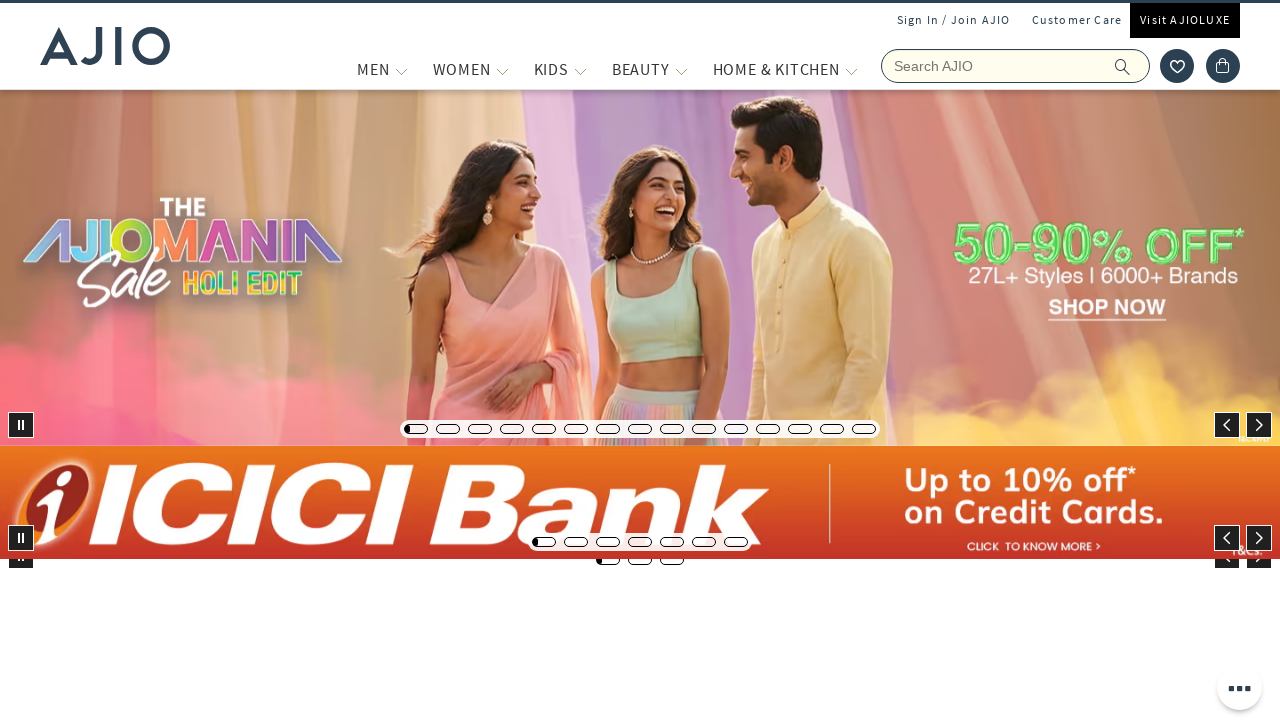

Filled search field with 'bags' on input[name='searchVal']
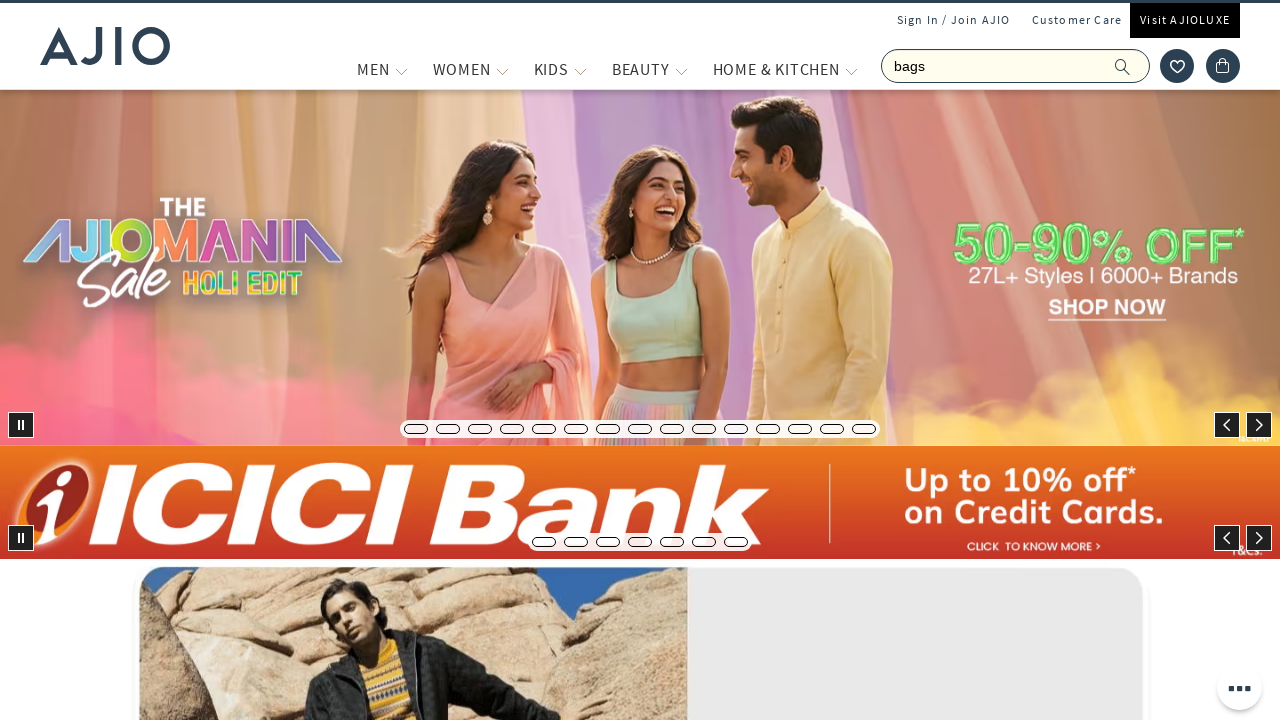

Pressed Enter to search for bags on input[name='searchVal']
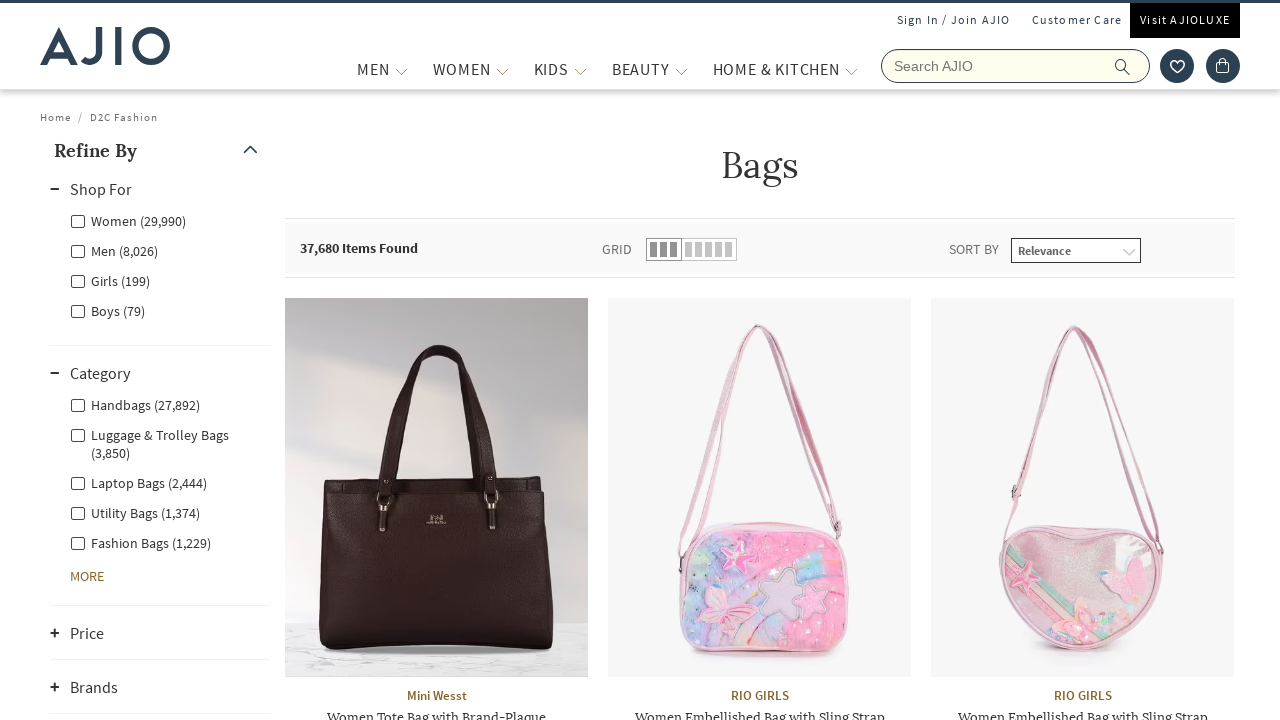

Men filter became visible after search
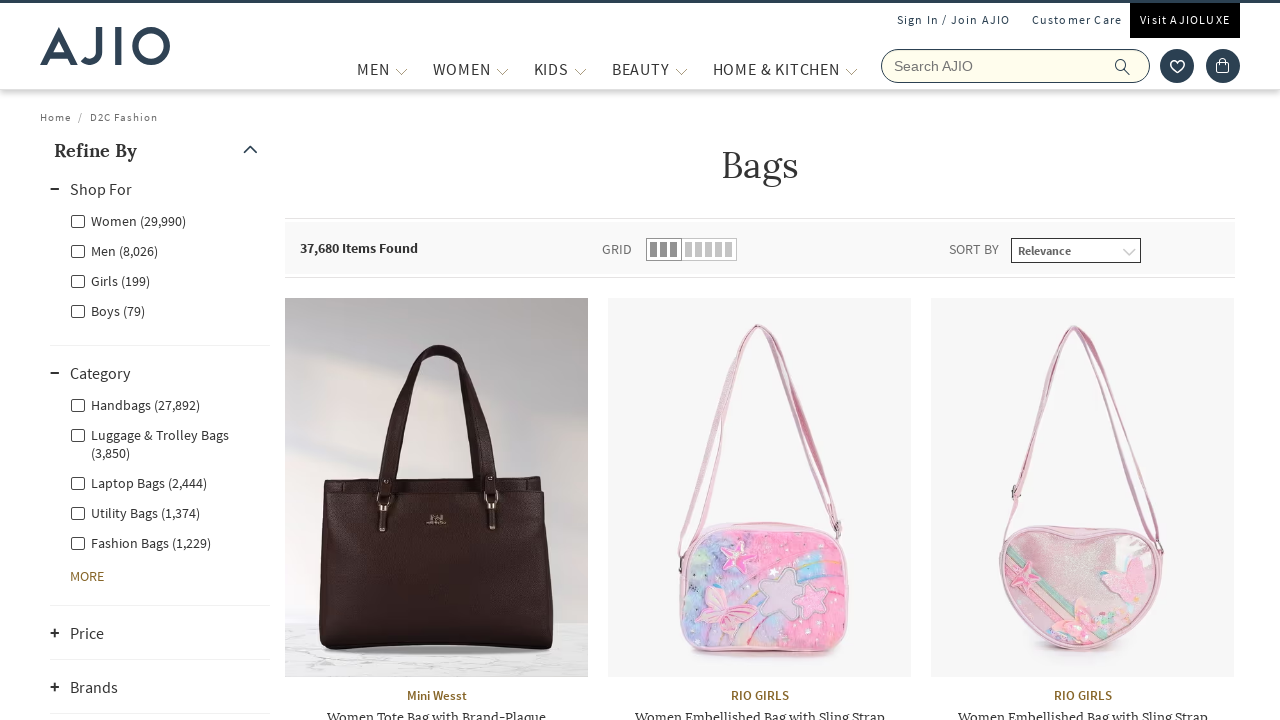

Clicked on Men category filter at (114, 250) on xpath=//label[@for='Men']
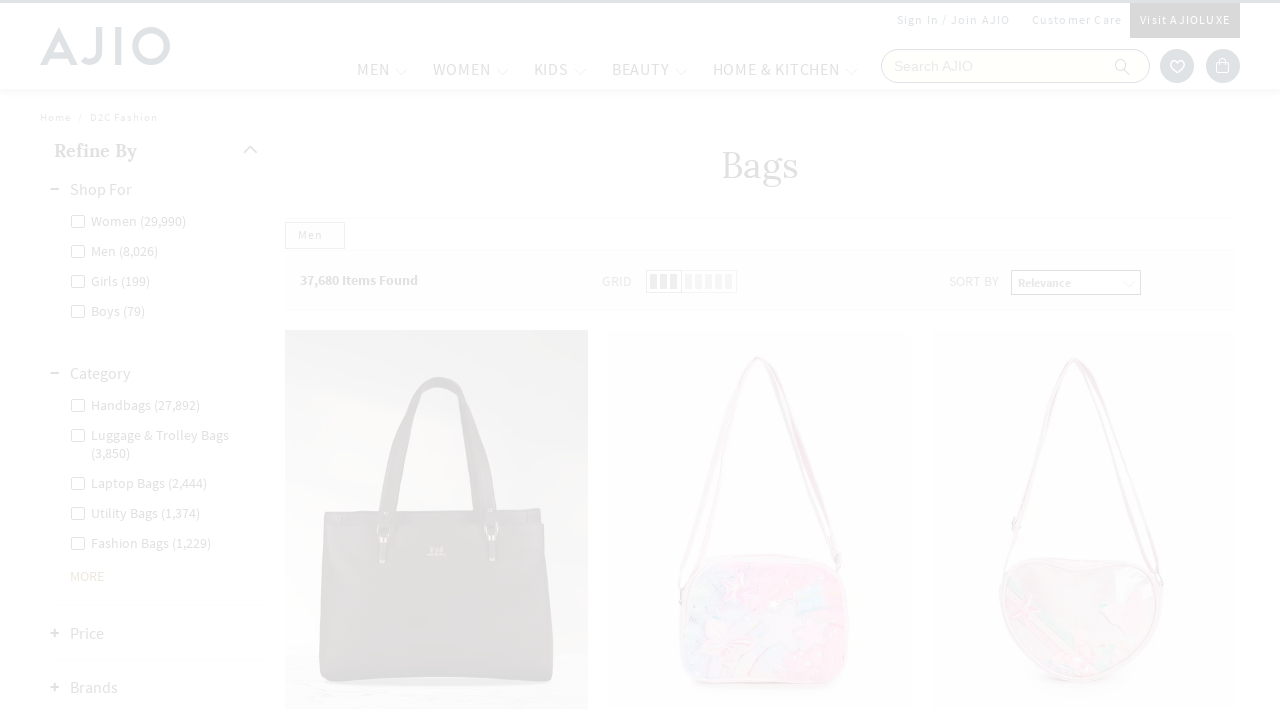

Waited for Men filter to apply
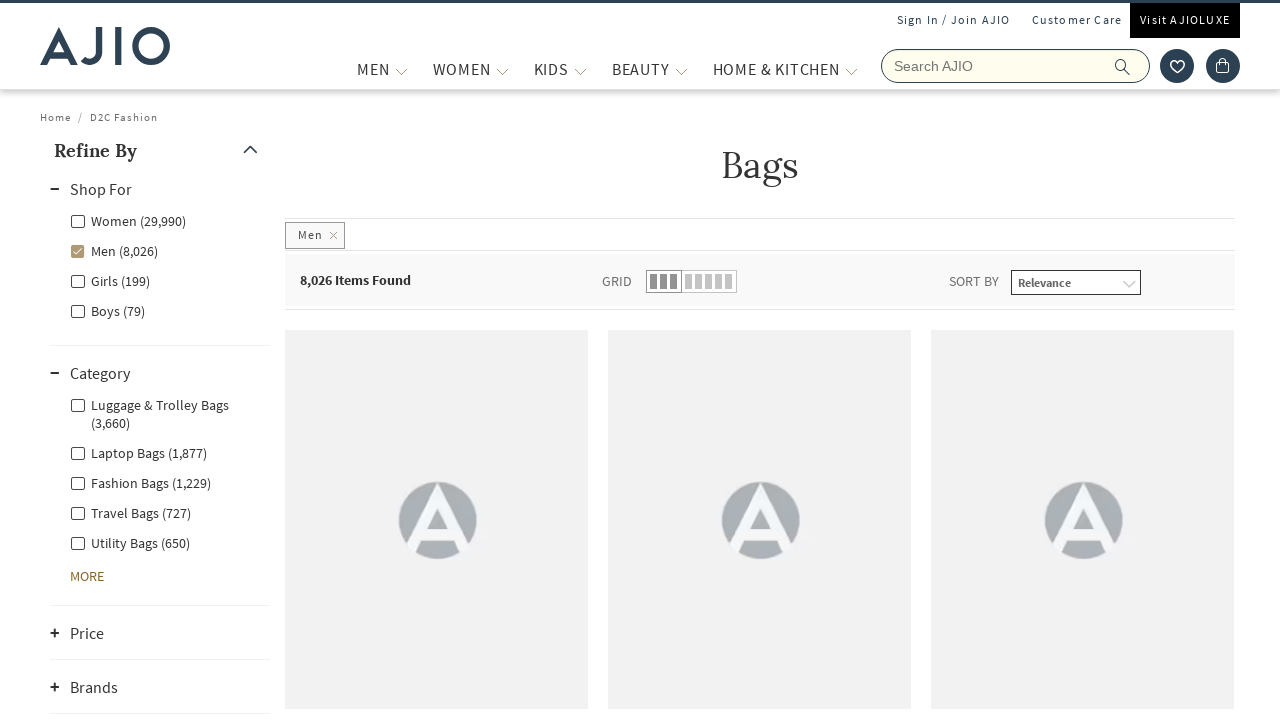

Clicked on Men - Fashion Bags subcategory filter at (140, 482) on xpath=//label[@for='Men - Fashion Bags']
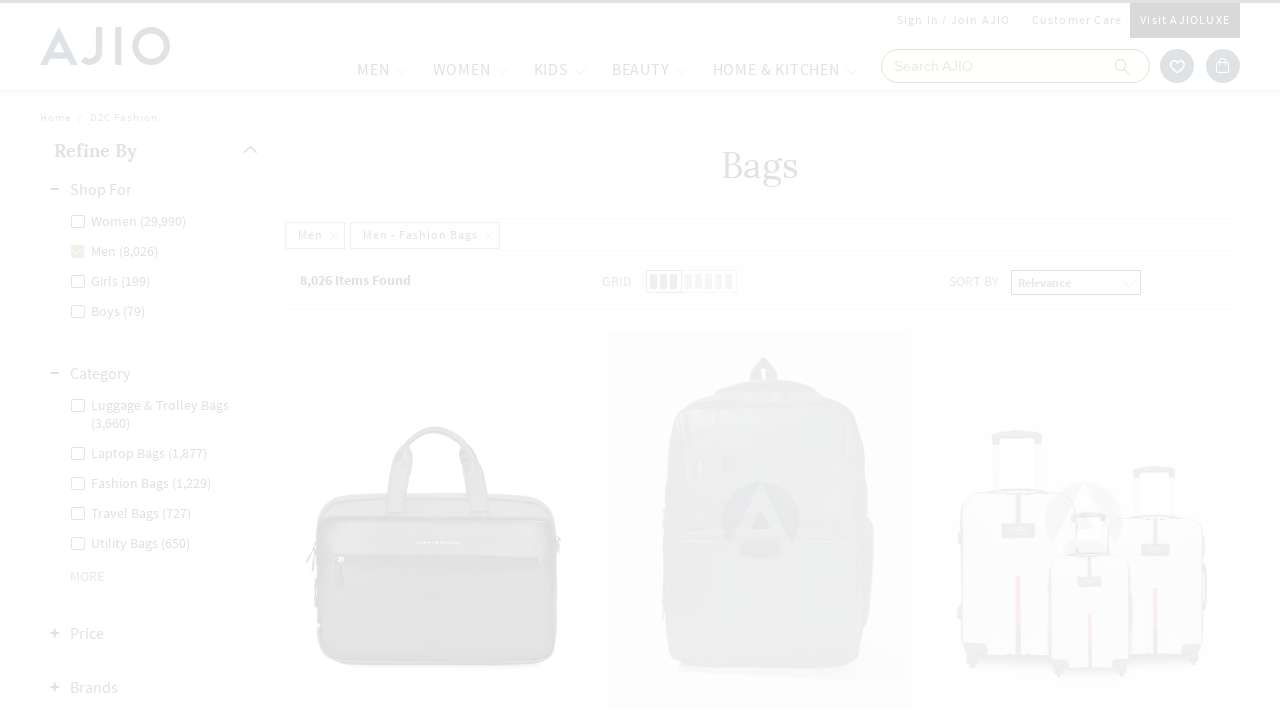

Filtered products loaded successfully
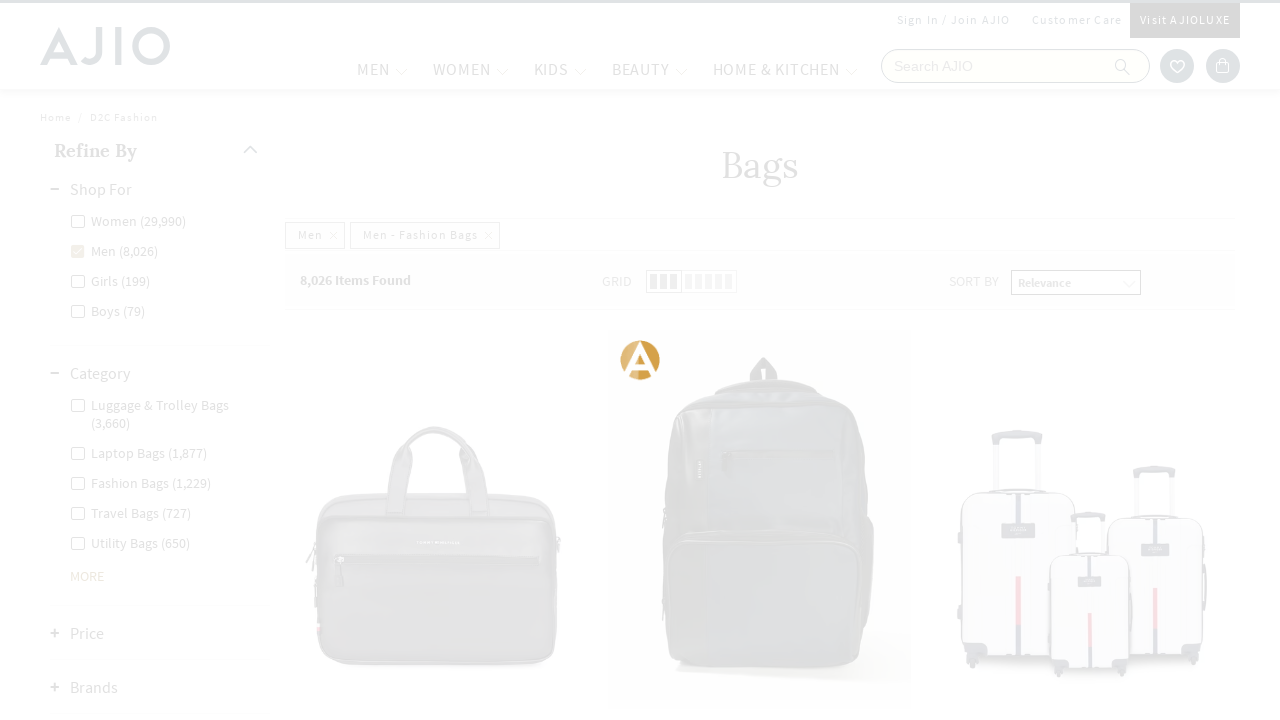

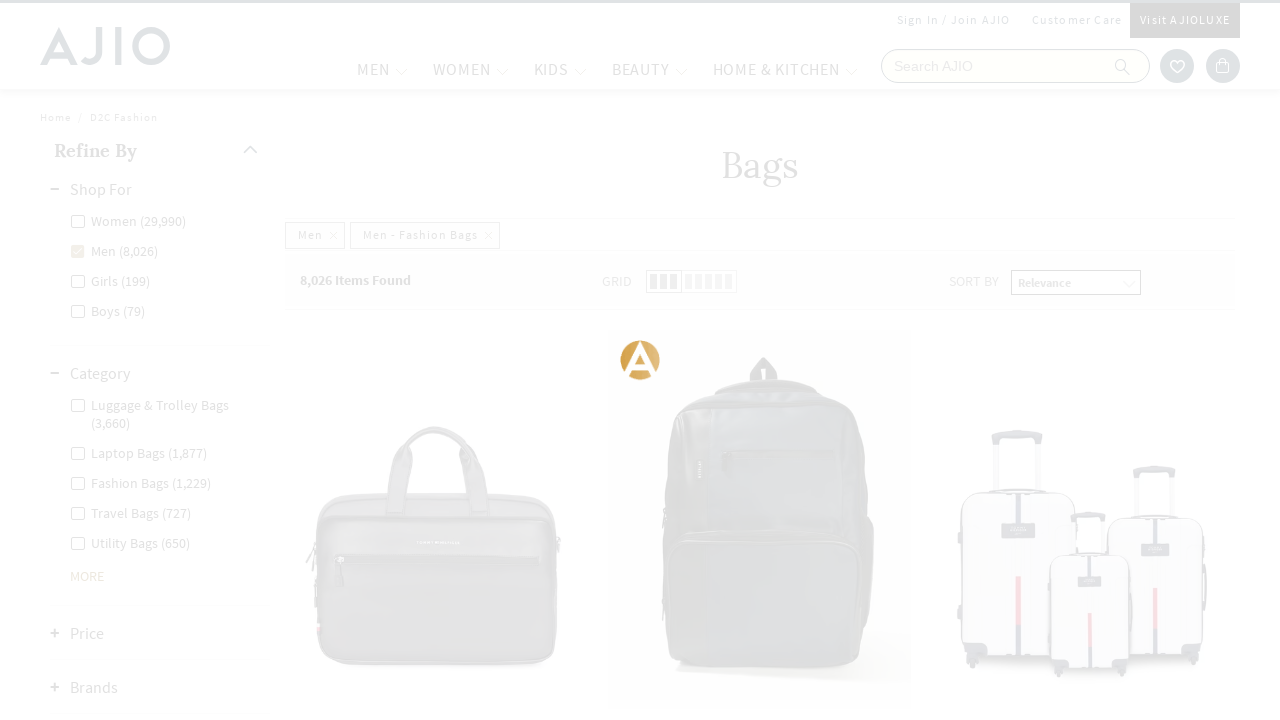